Tests a registration form by filling in required fields (first name, last name, email) and submitting the form, then verifies successful registration by checking for a congratulations message.

Starting URL: http://suninjuly.github.io/registration1.html

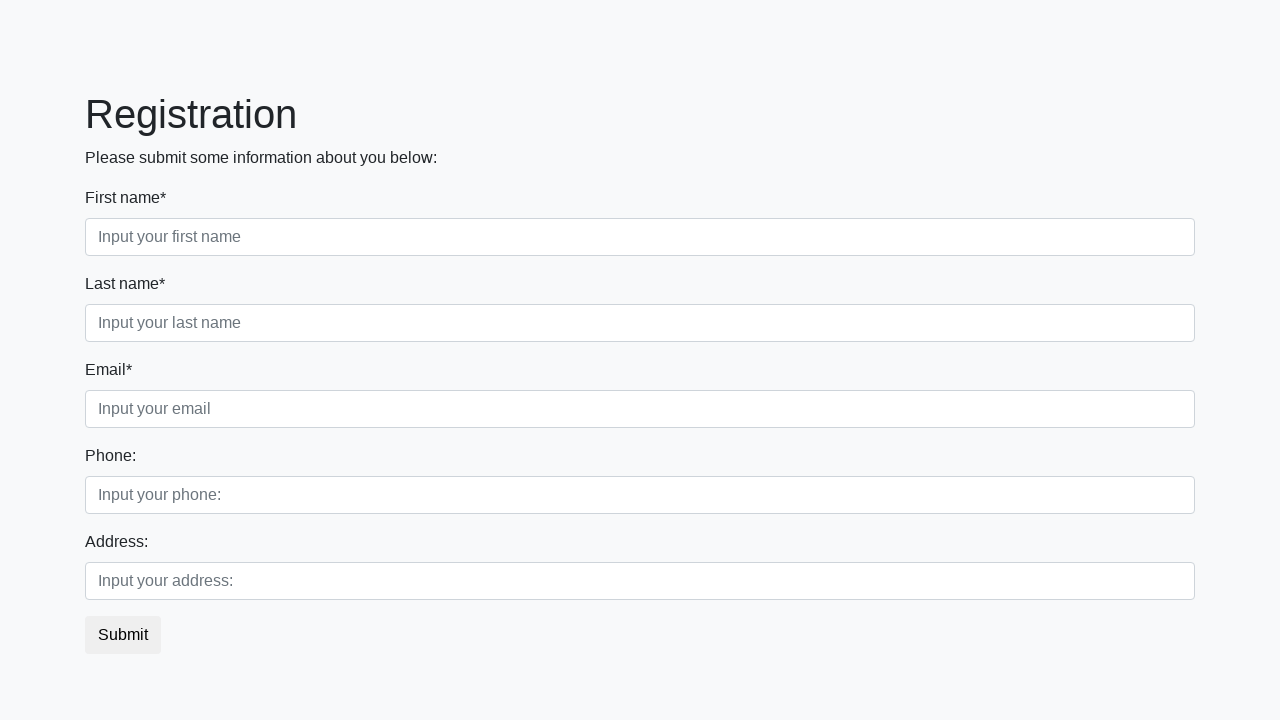

Filled first name field with 'Ivan' on //div[label='First name*']/input
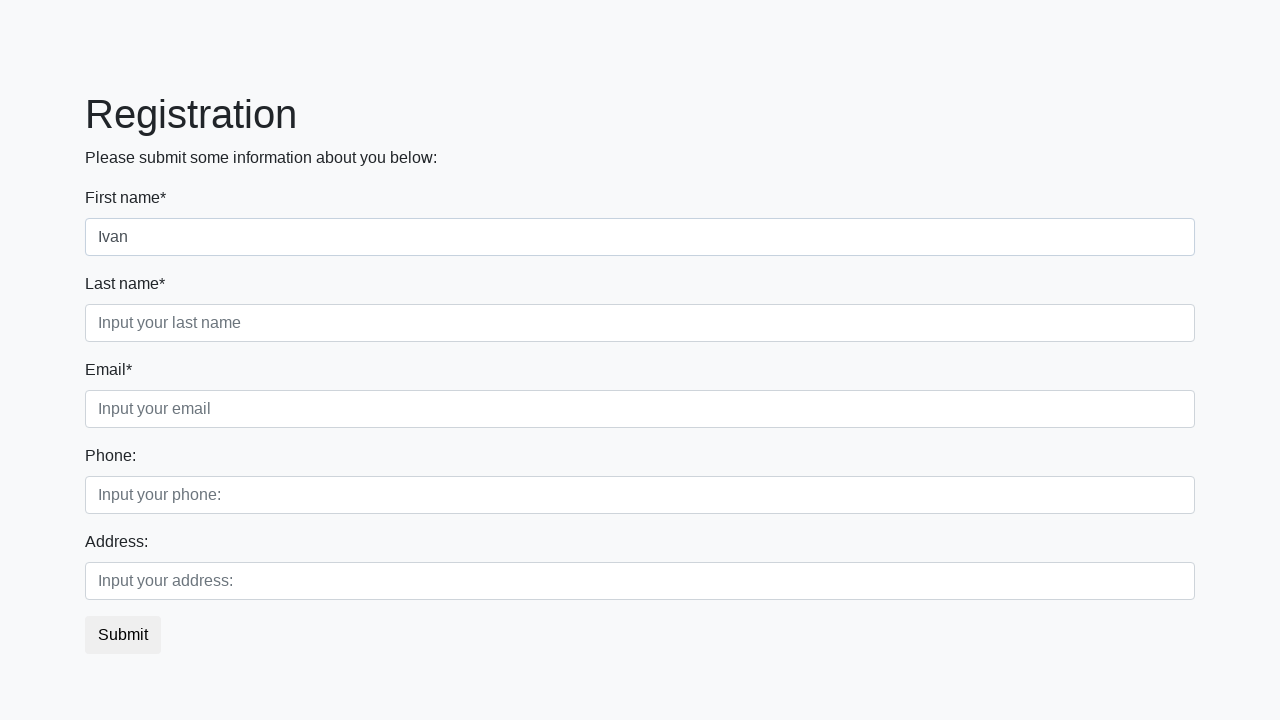

Filled last name field with 'Petrov' on //div[label='Last name*']/input
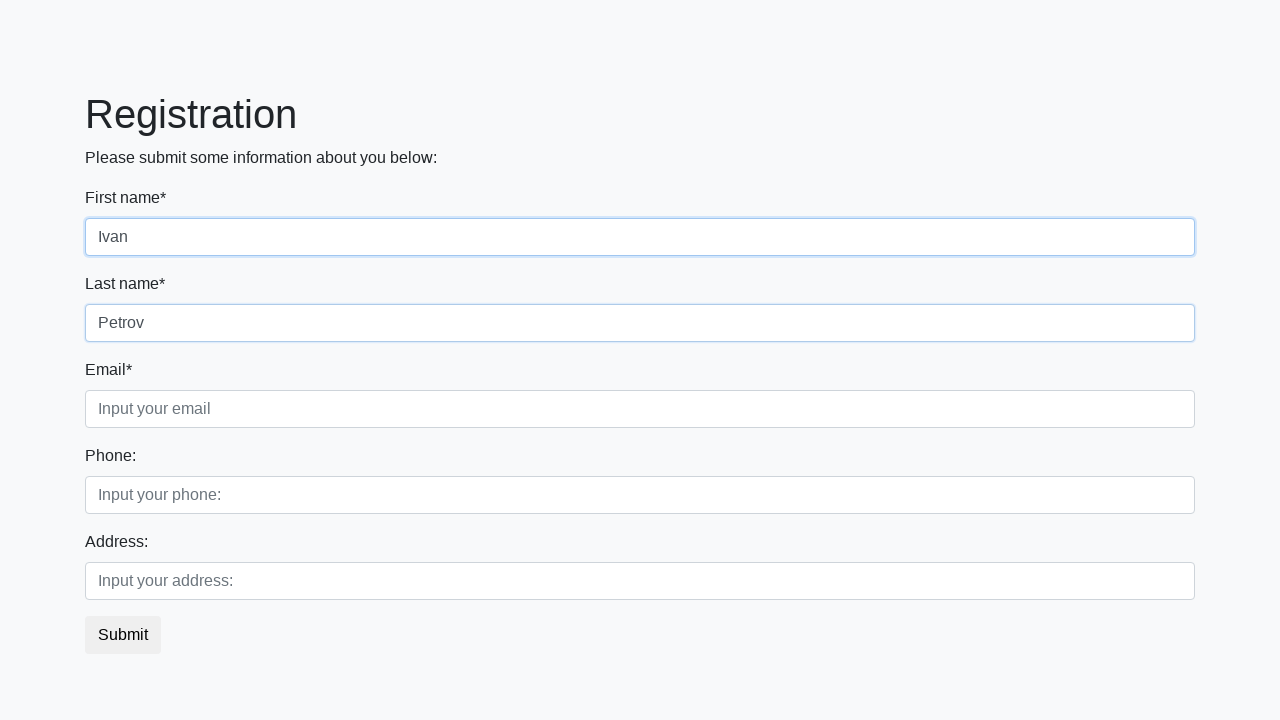

Filled email field with 'testuser@example.com' on input.third[placeholder='Input your email']
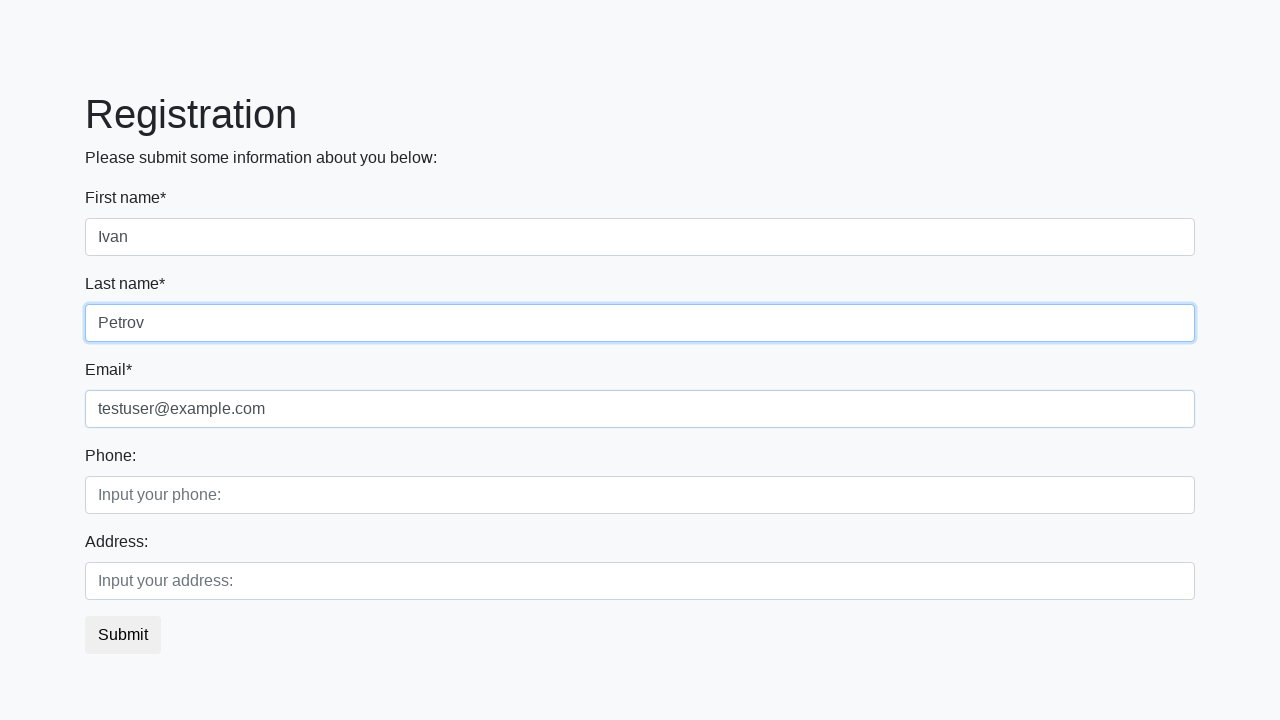

Clicked submit button to register at (123, 635) on button.btn
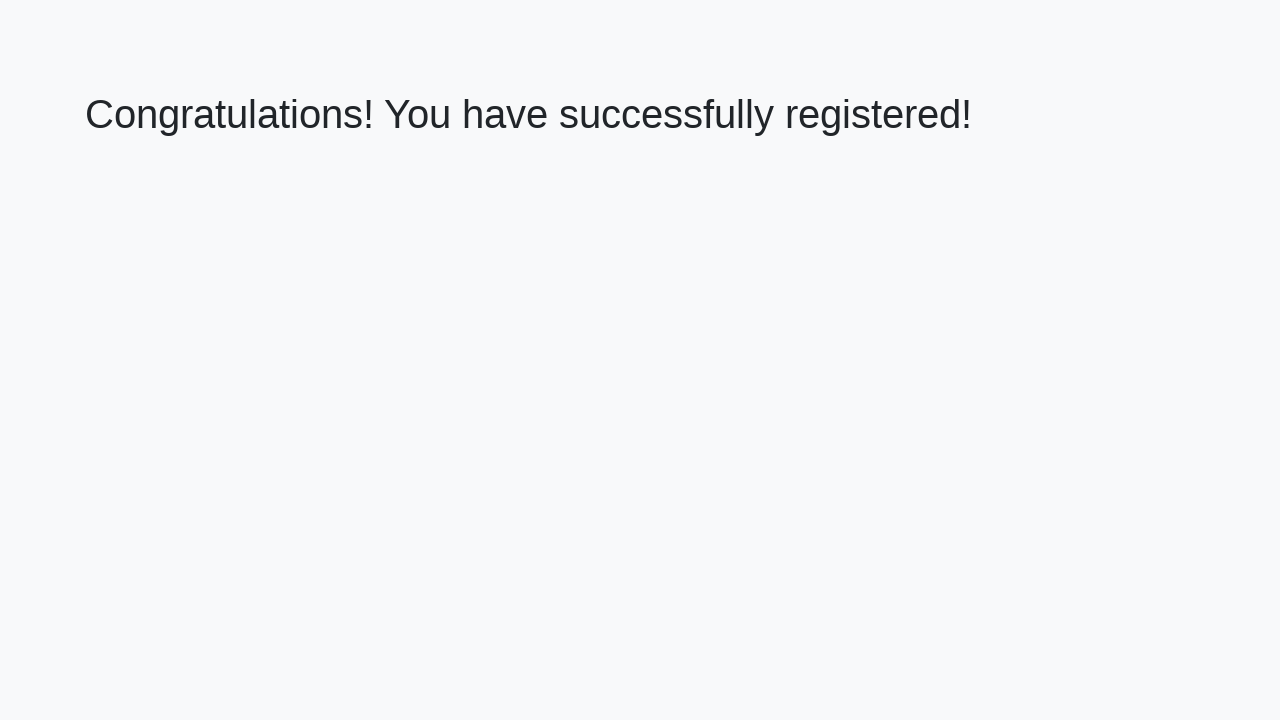

Congratulations message appeared
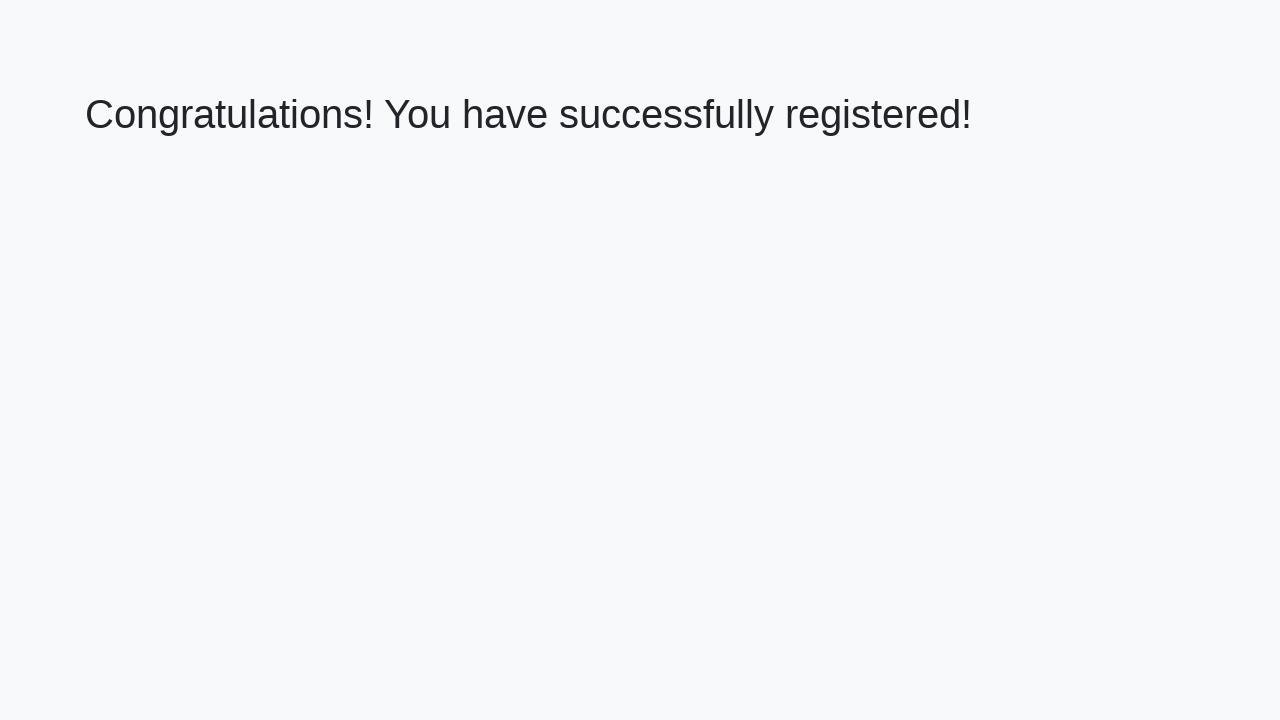

Retrieved congratulations message text
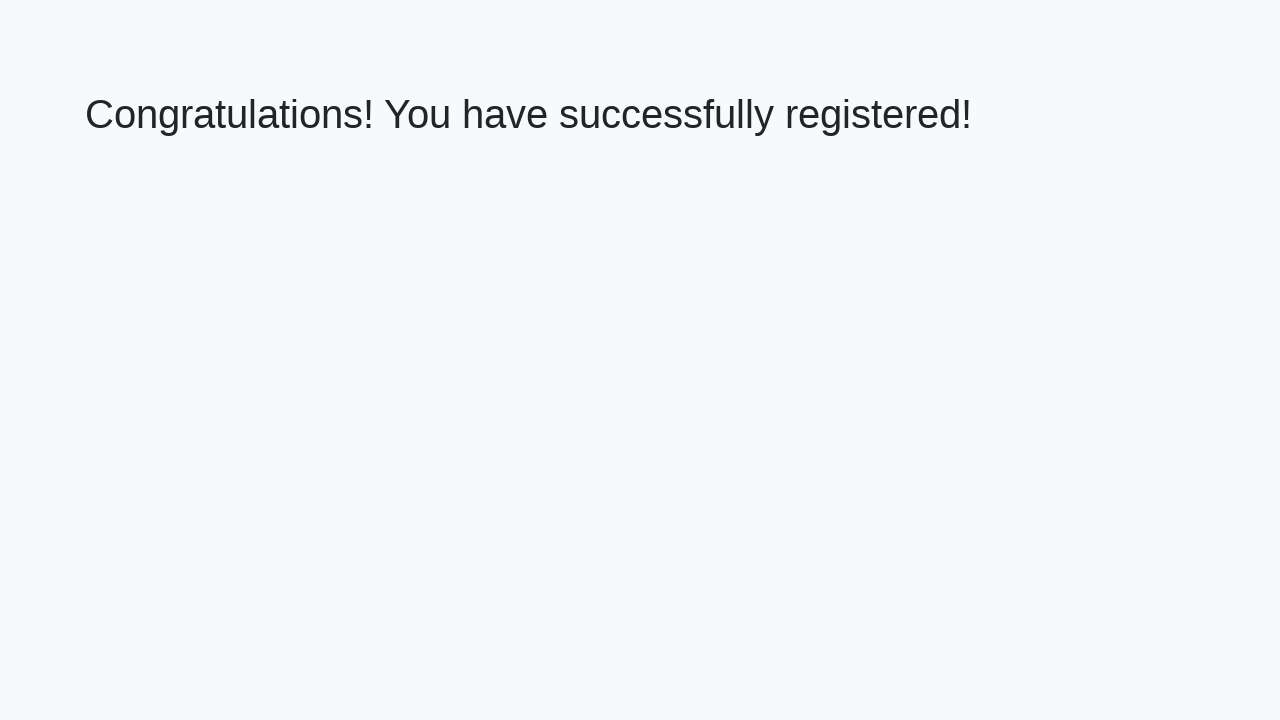

Verified success message: 'Congratulations! You have successfully registered!'
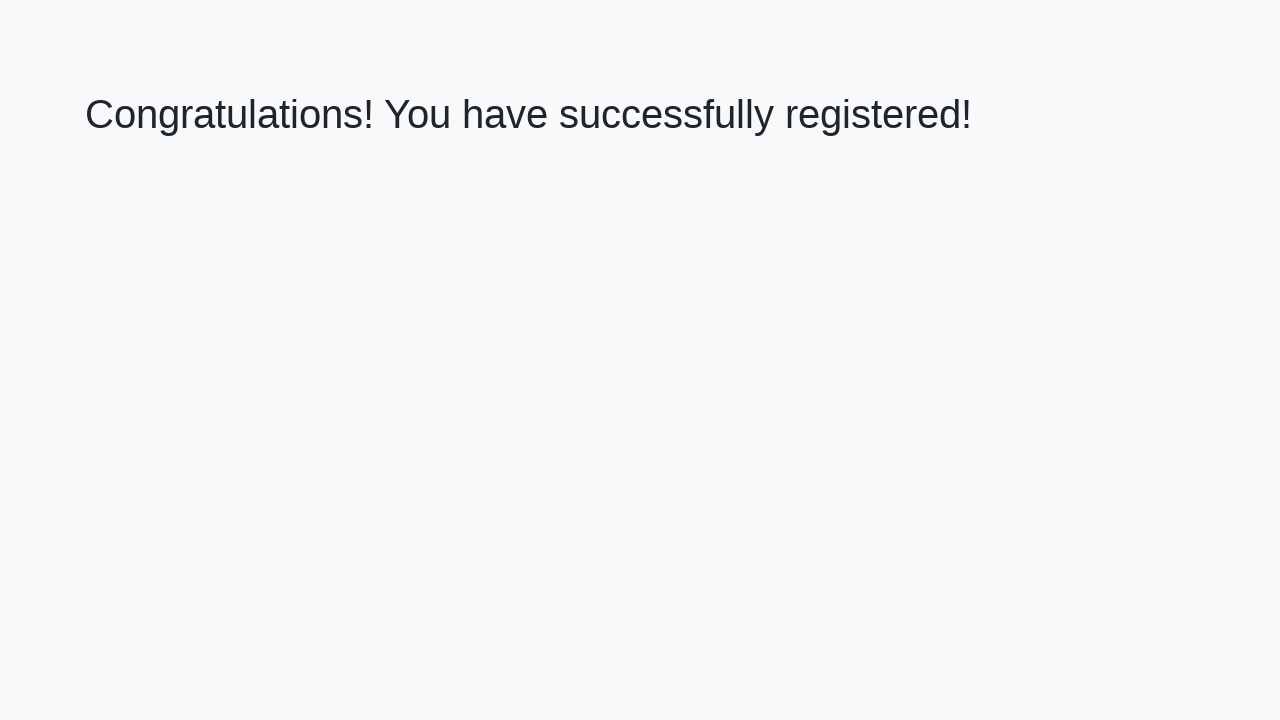

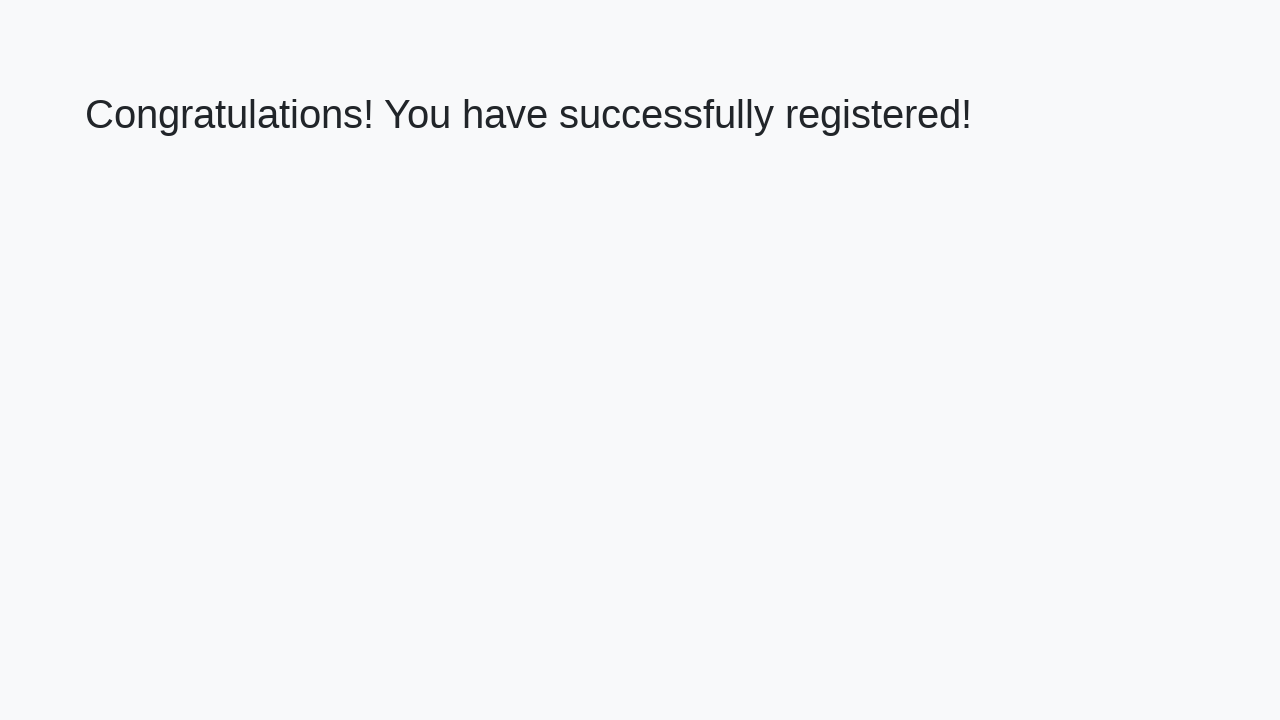